Tests textarea functionality by extracting text content from a paragraph element and filling it into a textarea field on the page.

Starting URL: https://pdbhutia.github.io/pagesforautomation/elementRepository.html

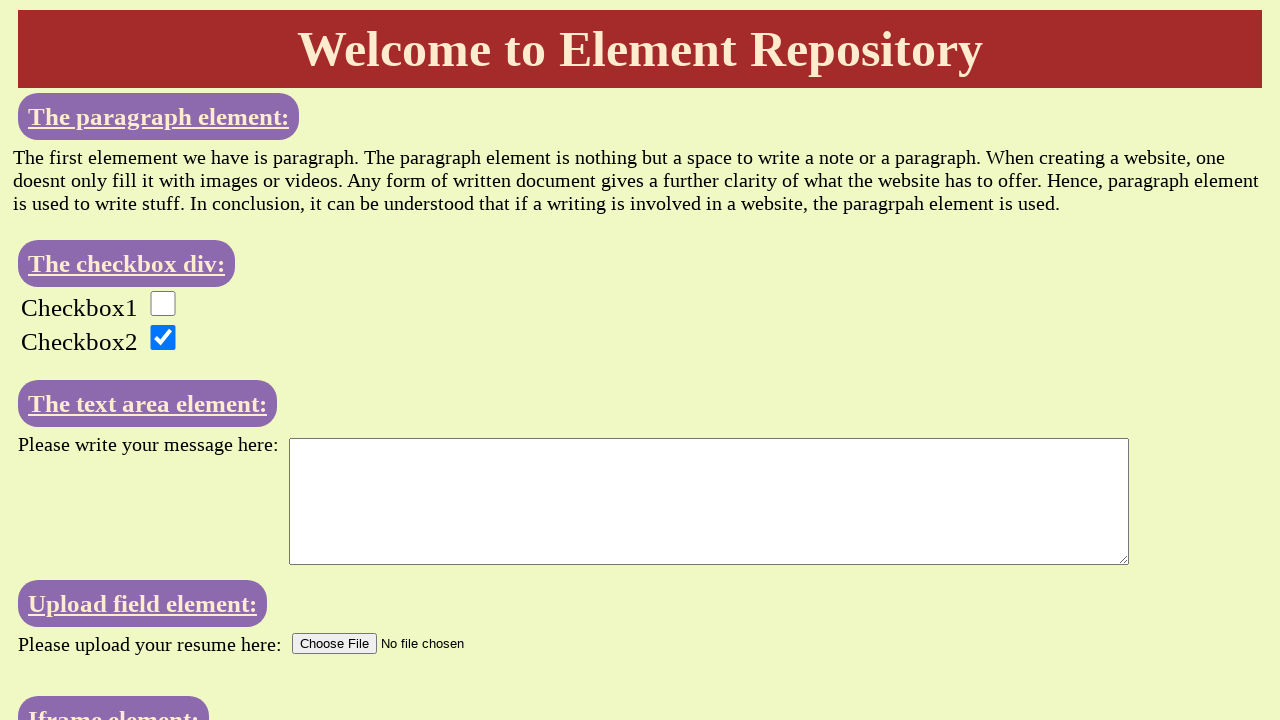

Extracted text content from paragraph element with class 'para'
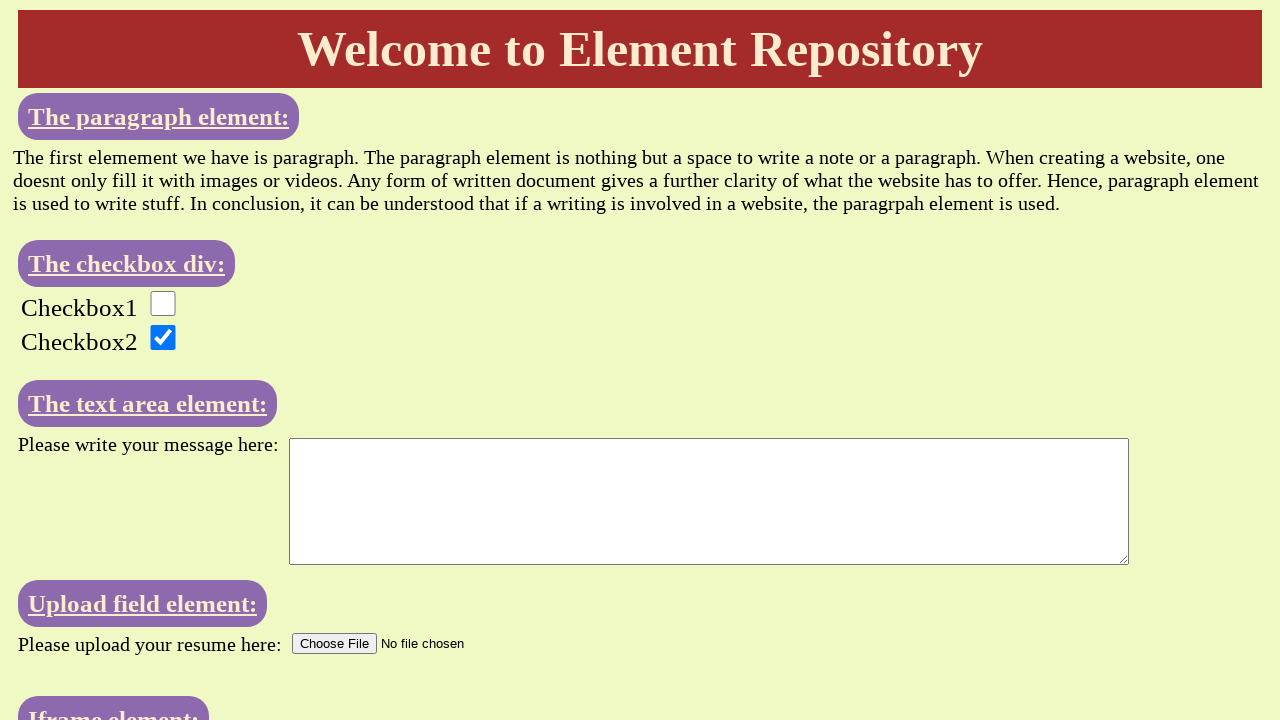

Filled textarea with extracted paragraph text on //textarea[@class='review']
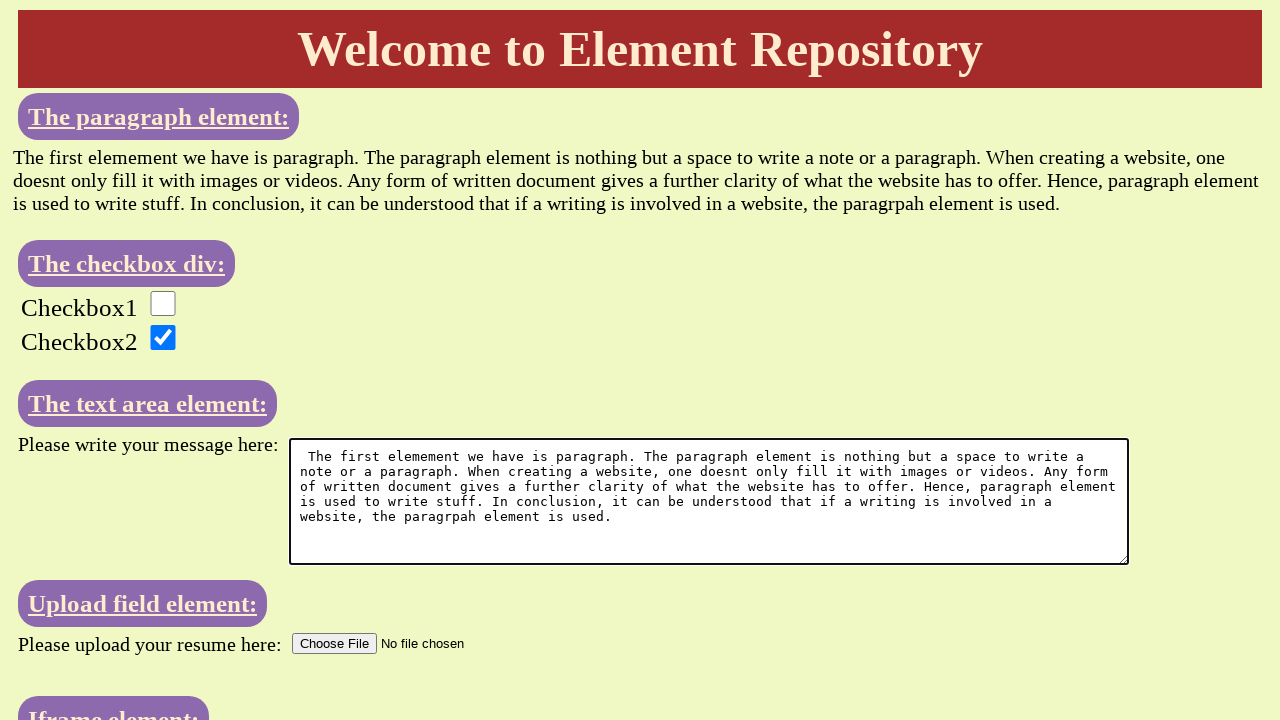

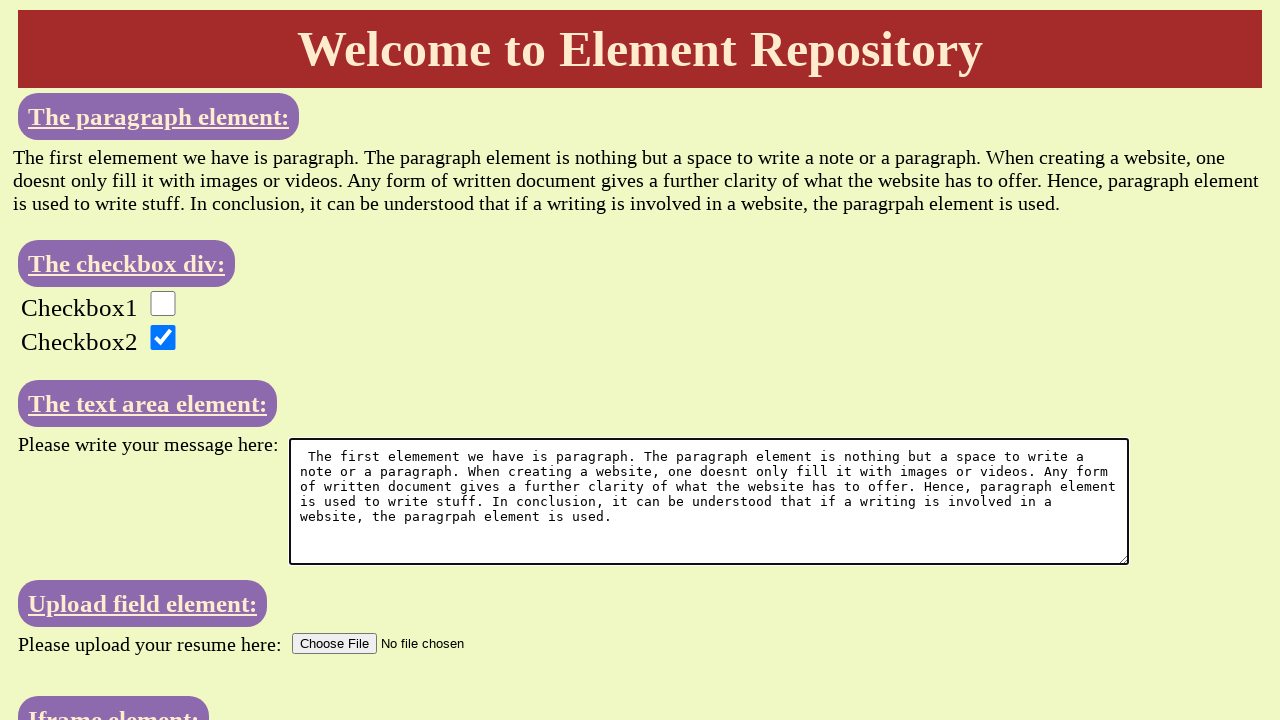